Tests JavaScript dialog/prompt handling by clicking a prompt button and accepting the dialog with custom input text

Starting URL: https://letcode.in/alert

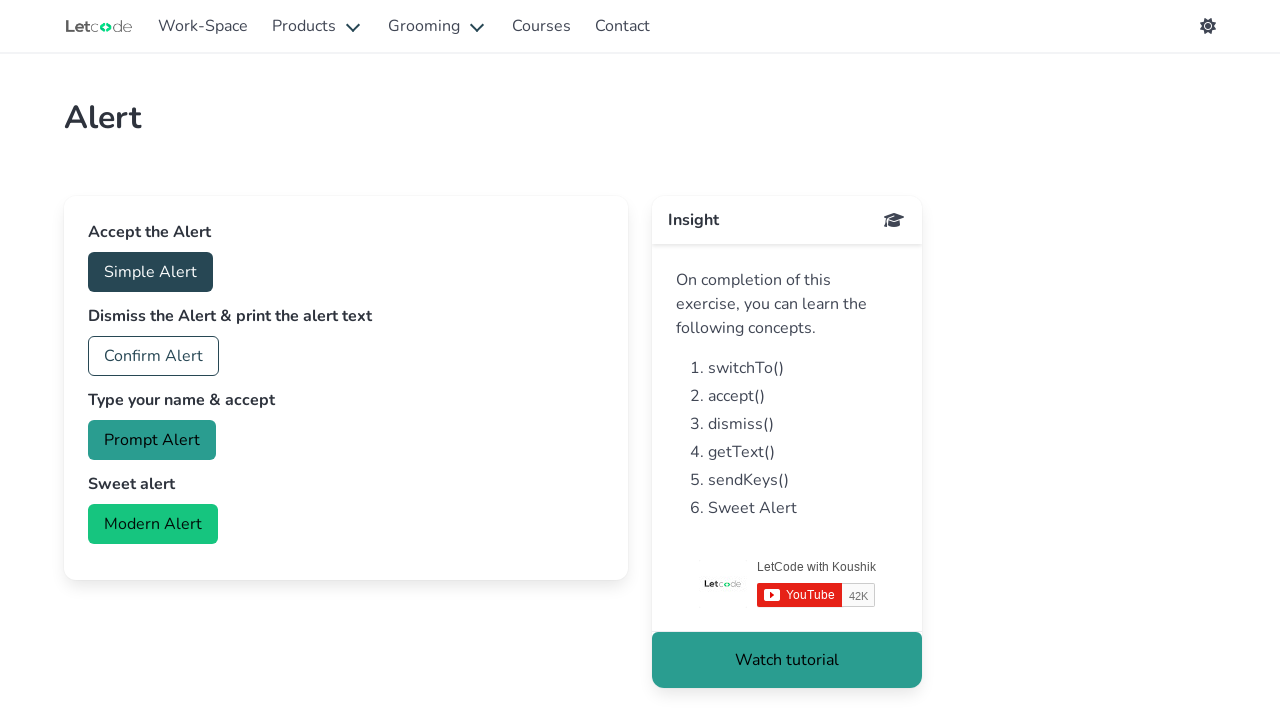

Set up dialog handler to accept prompts with custom text 'hello tharushi'
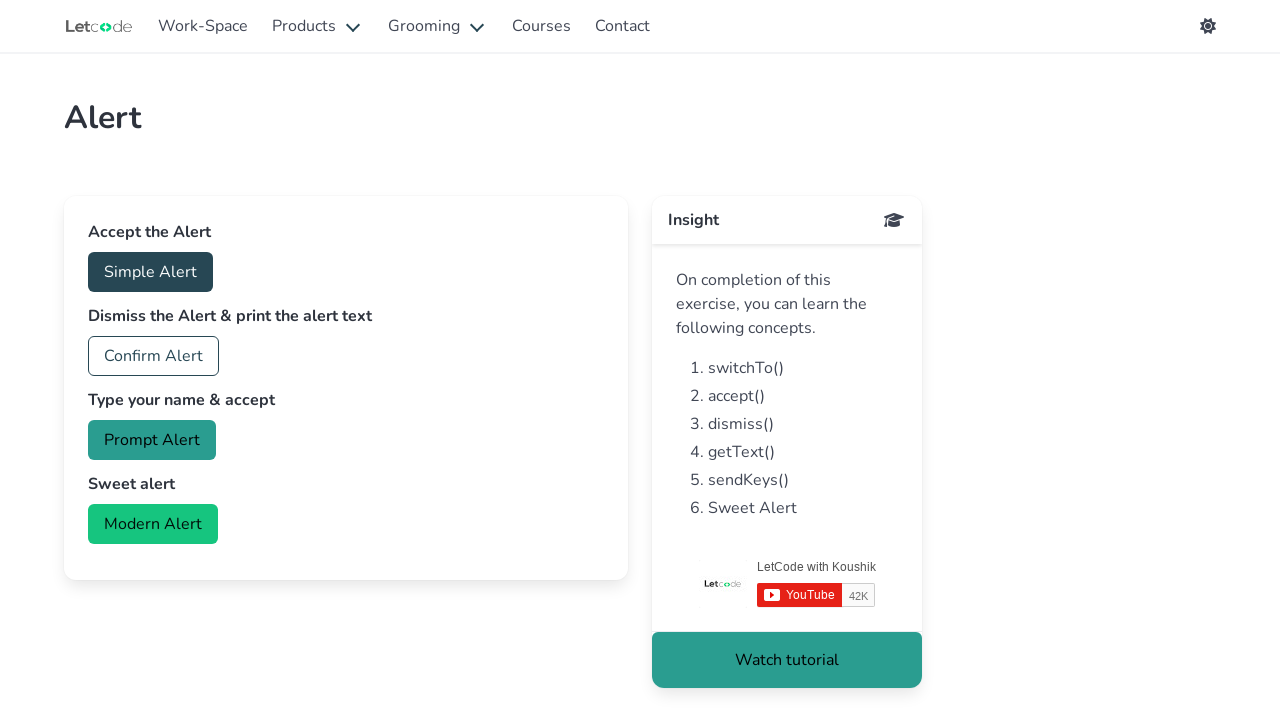

Clicked prompt button to trigger the dialog at (152, 440) on #prompt
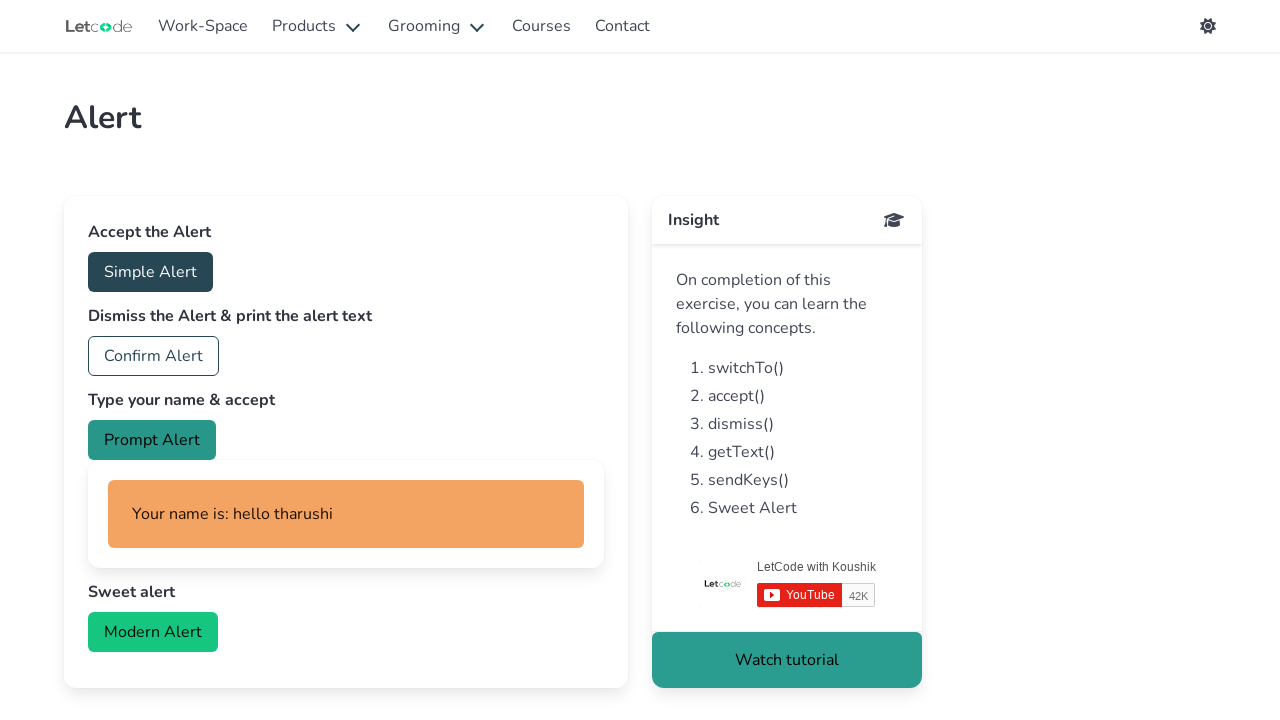

Waited for dialog interaction to complete
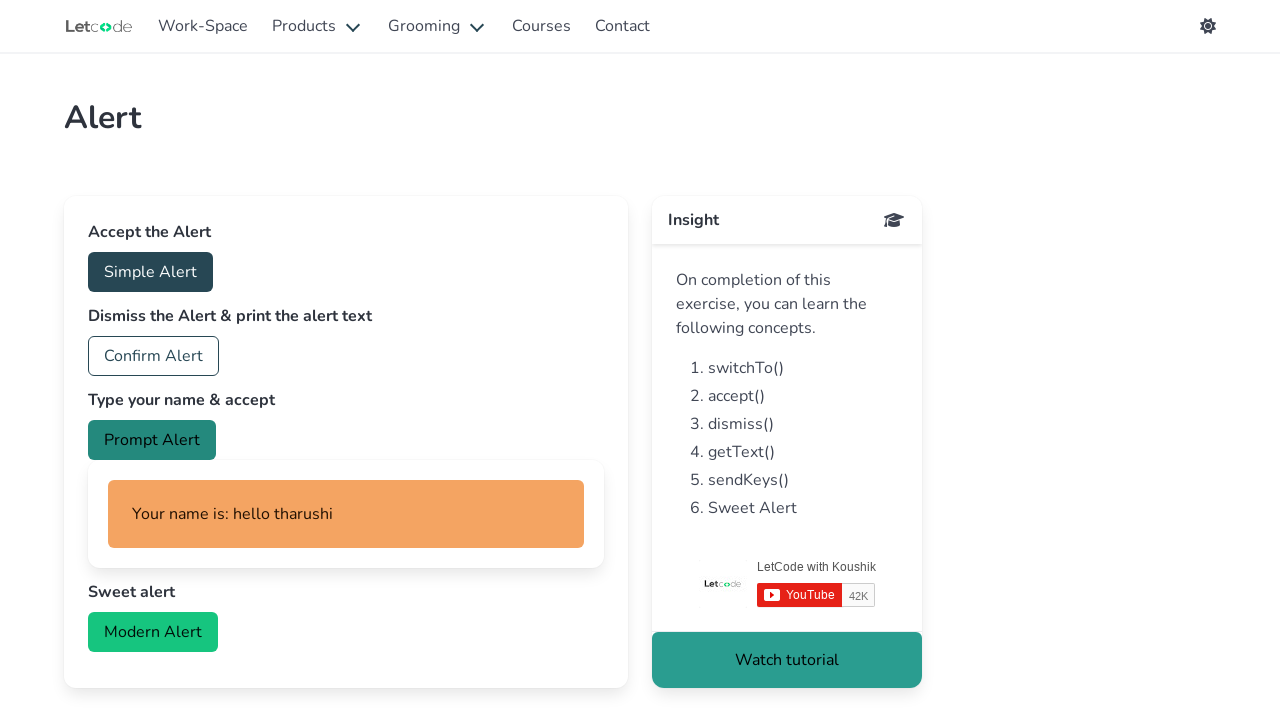

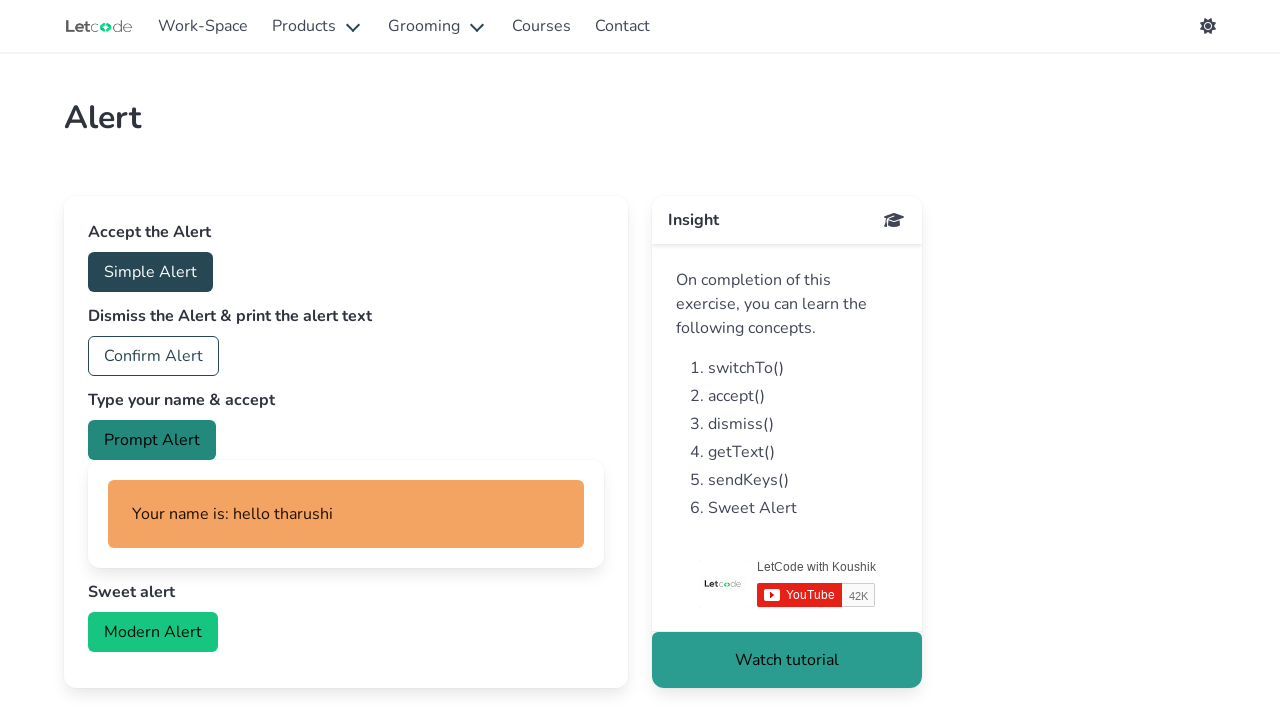